Fills out a demo form with personal information including name, gender, date of birth, address, email, password, and company, then submits the form

Starting URL: https://katalon-test.s3.amazonaws.com/demo-aut/dist/html/form.html

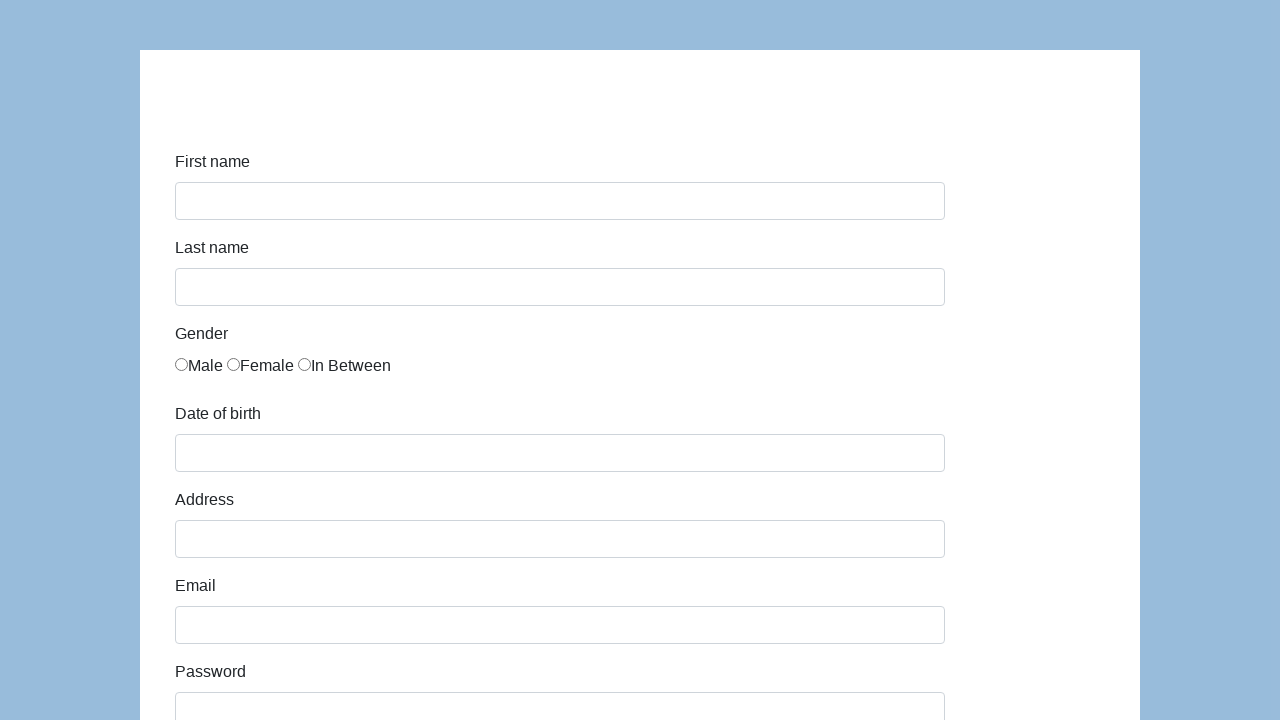

Filled first name field with 'Jan' on #first-name
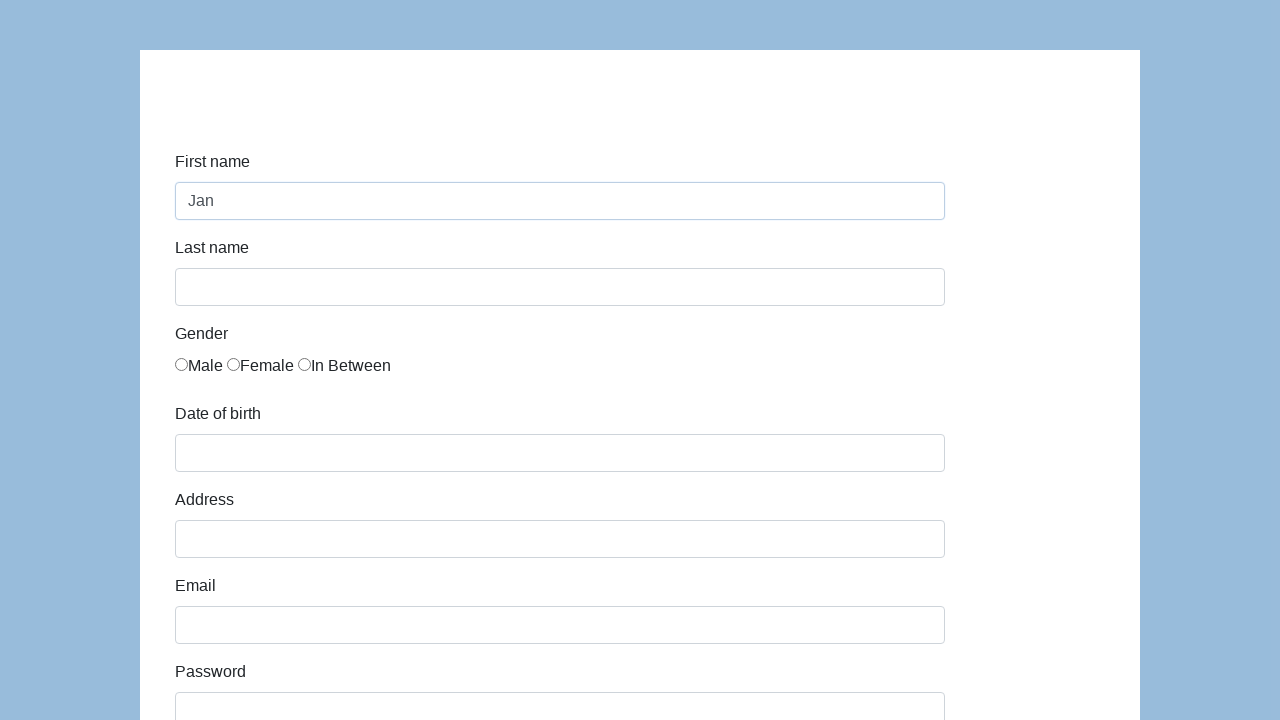

Filled last name field with 'Kowalski' on #last-name
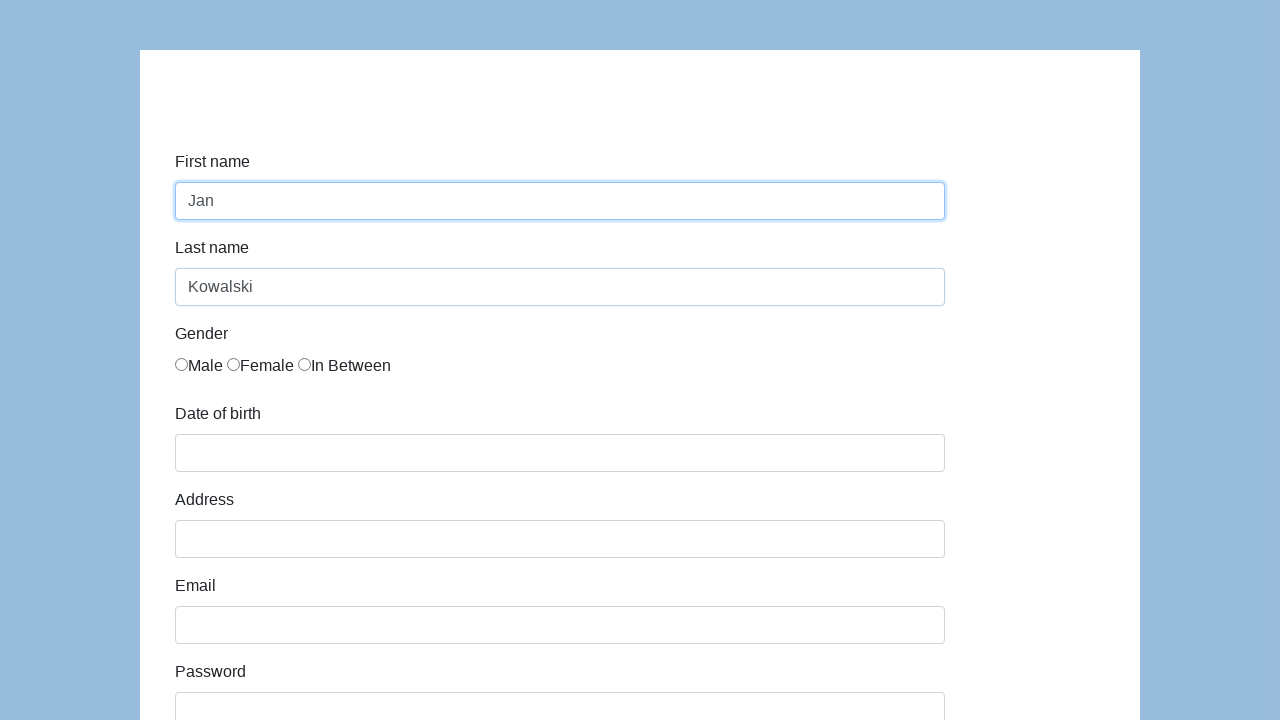

Selected gender radio button at (182, 364) on input[name='gender']:first-of-type
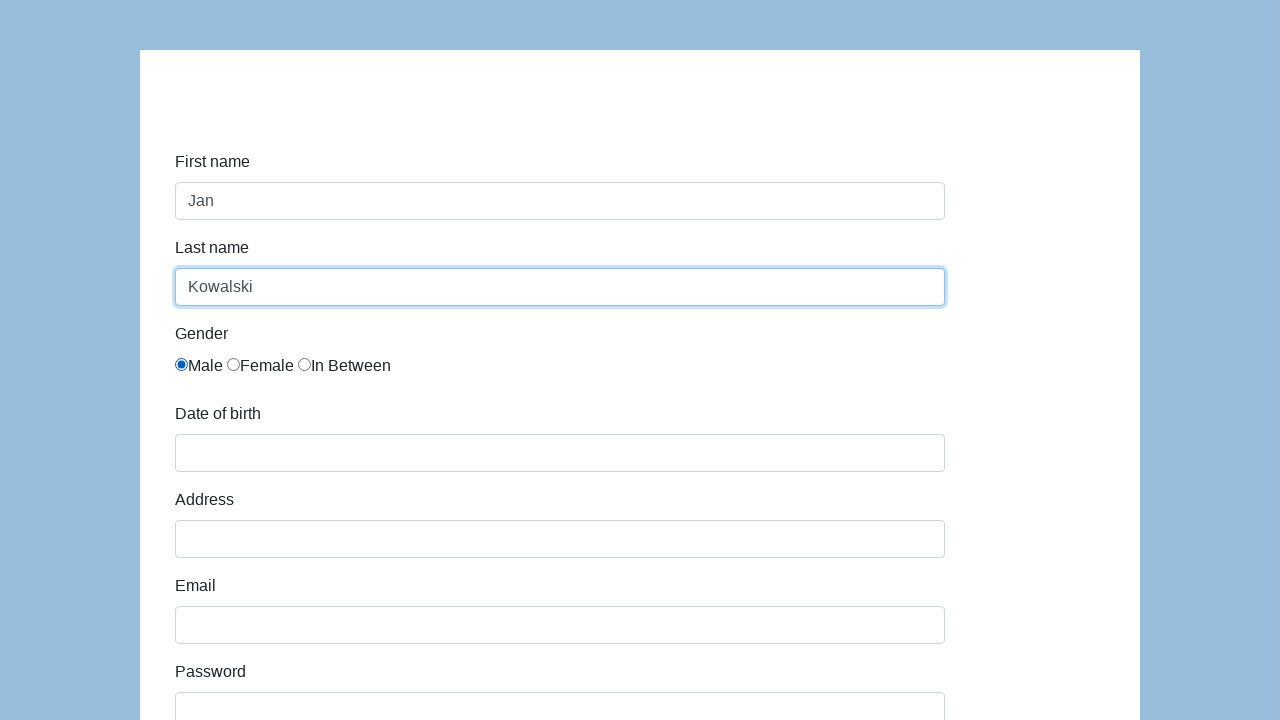

Filled date of birth with '01/01/2010' on #dob
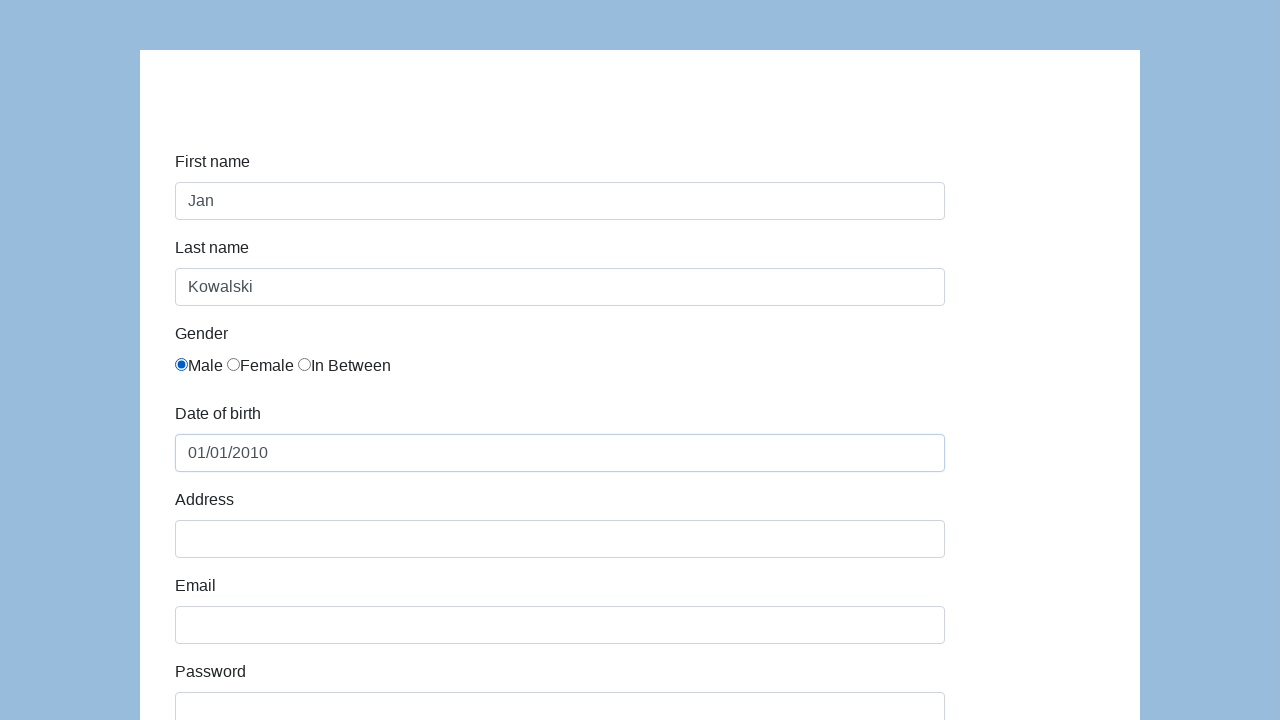

Filled address field with 'Prosta 1' on #address
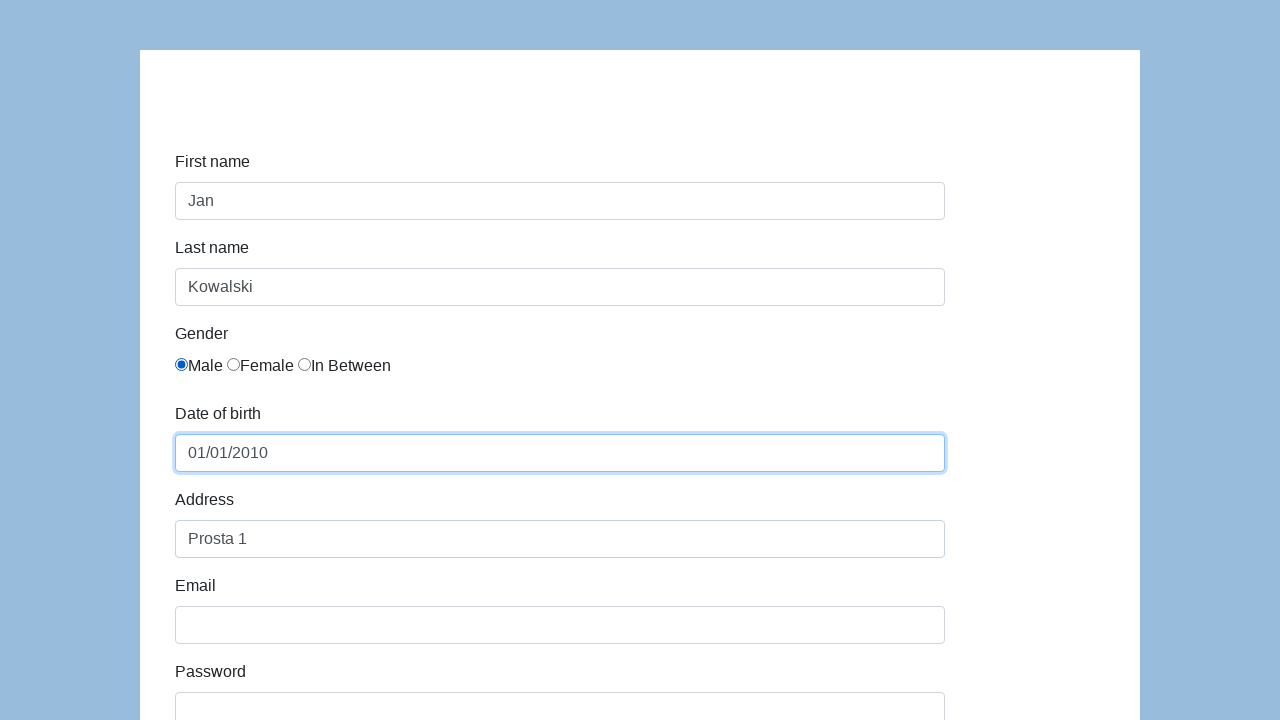

Filled email field with 'niepodam@niepodam.pl' on #email
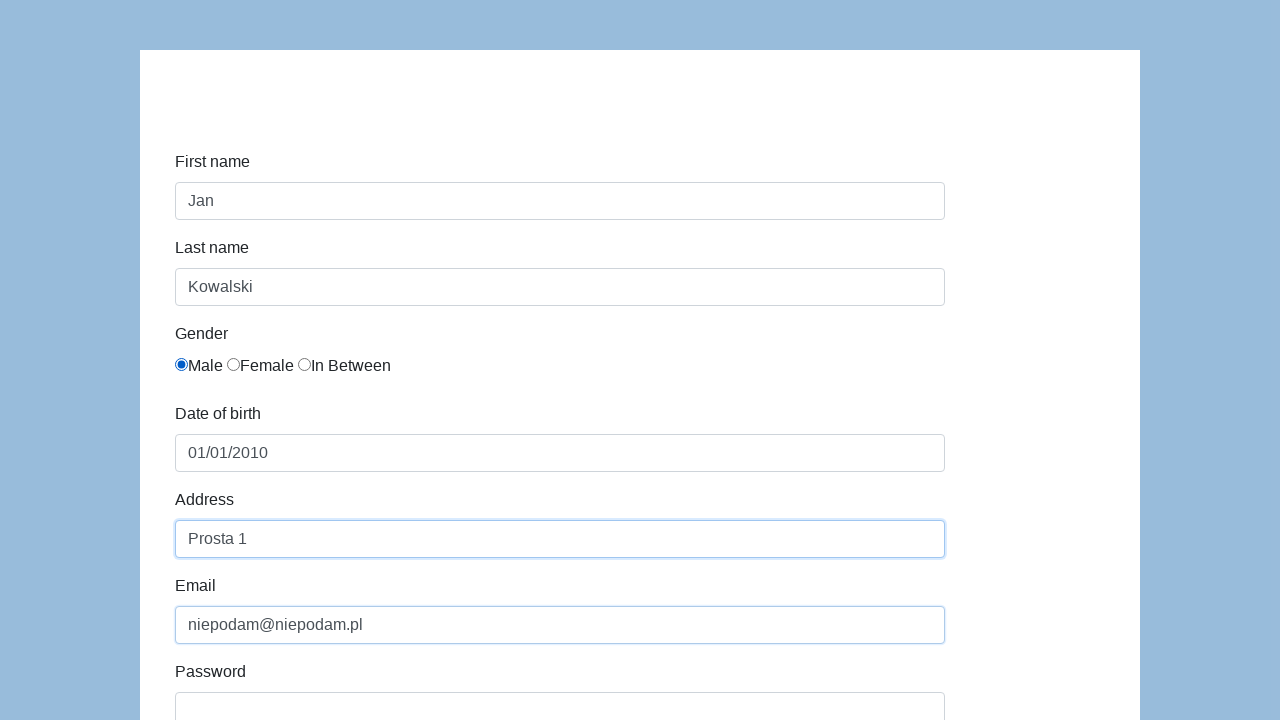

Filled password field with 'Pass123' on #password
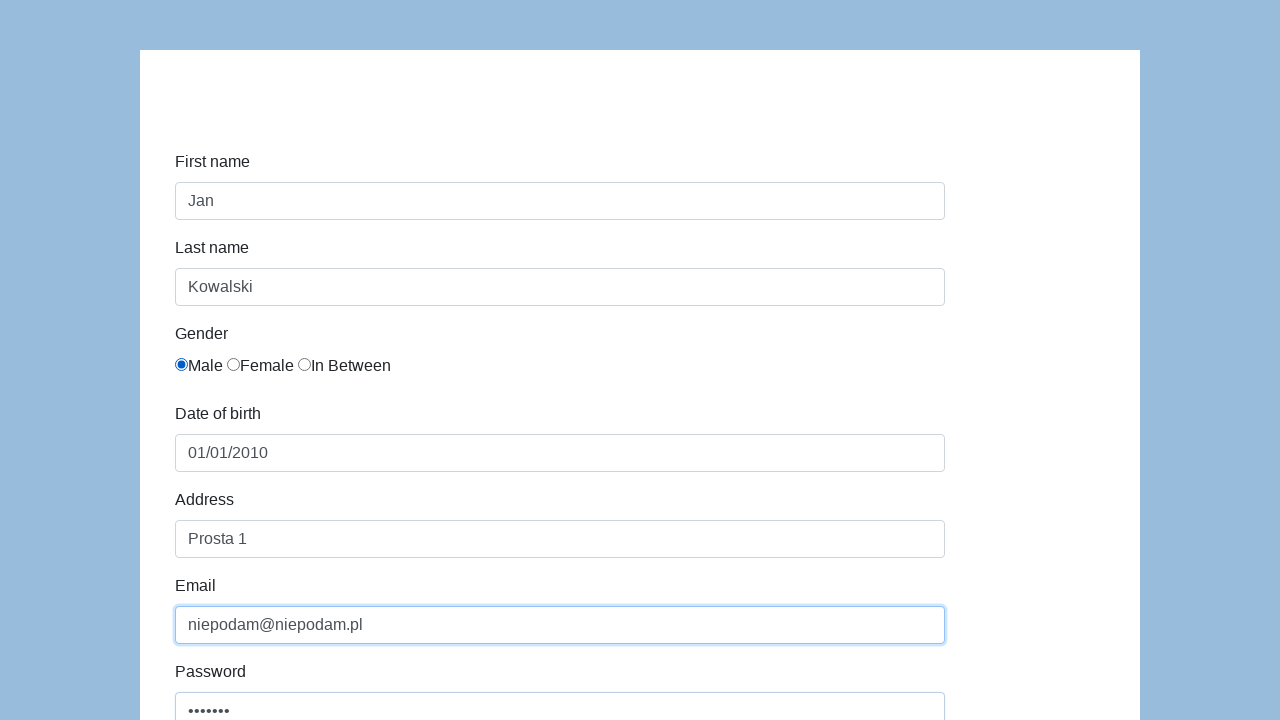

Filled company field with 'comment' on #company
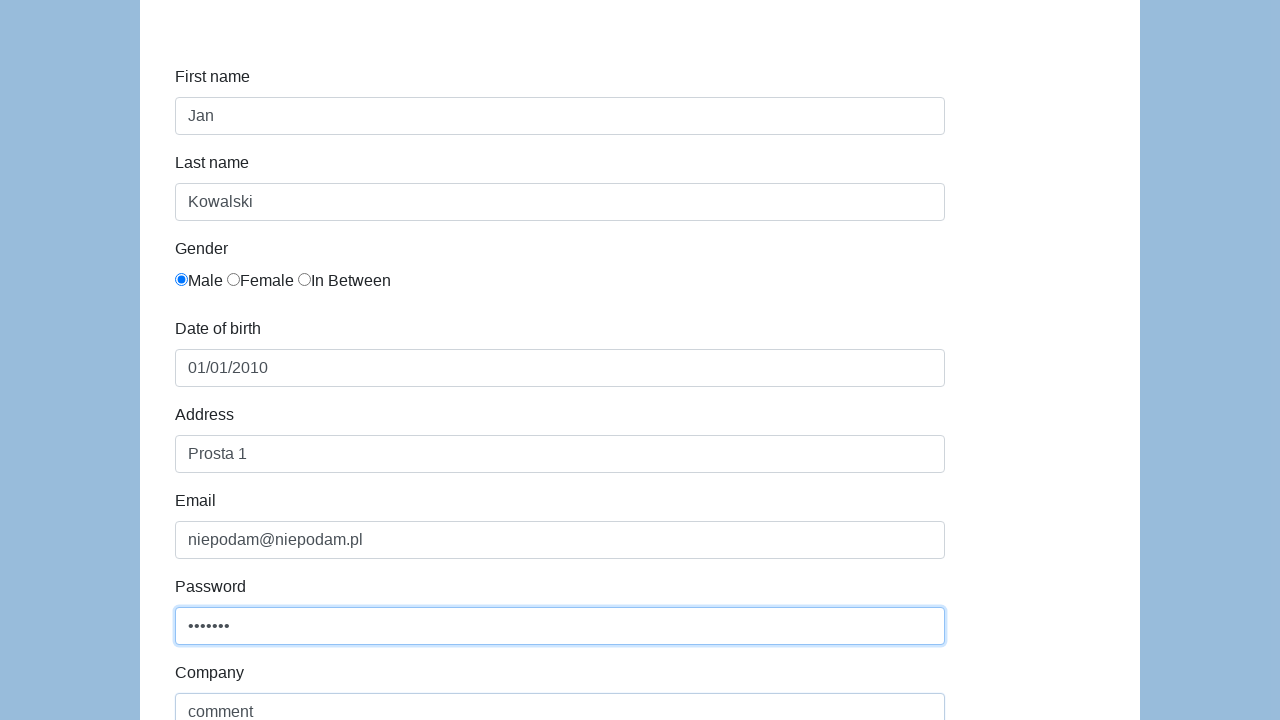

Submitted the form at (213, 665) on #submit
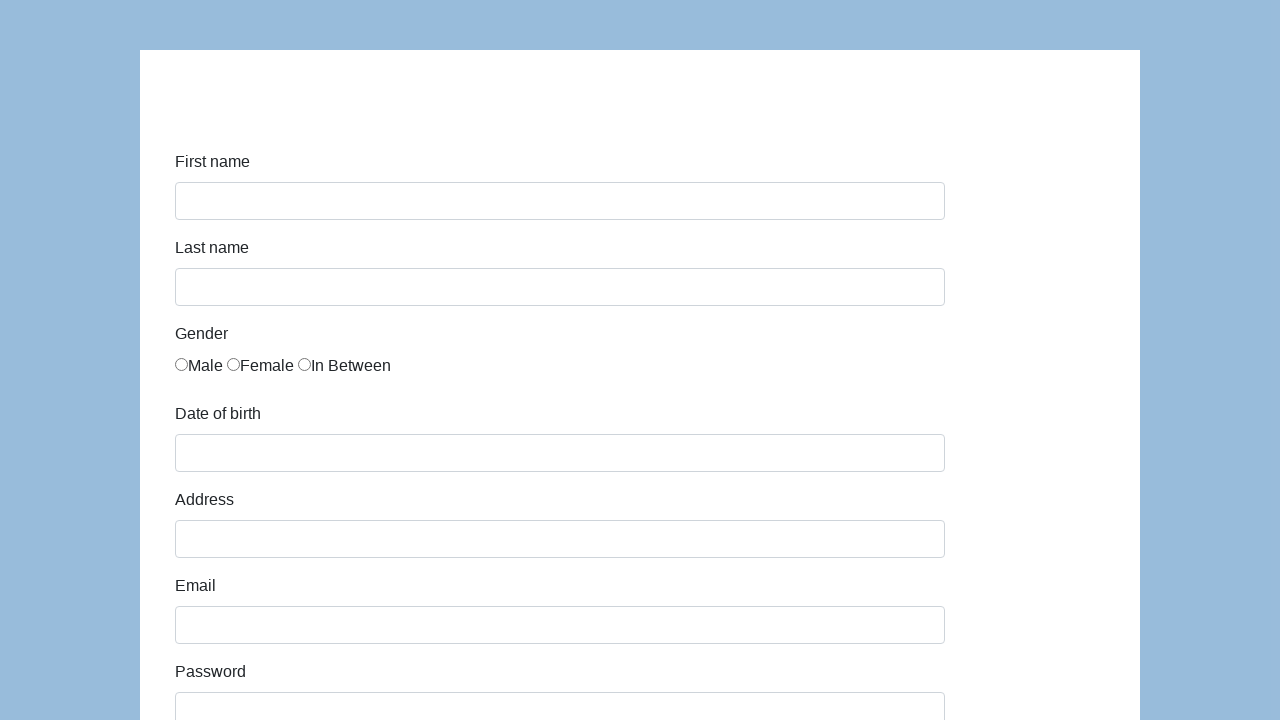

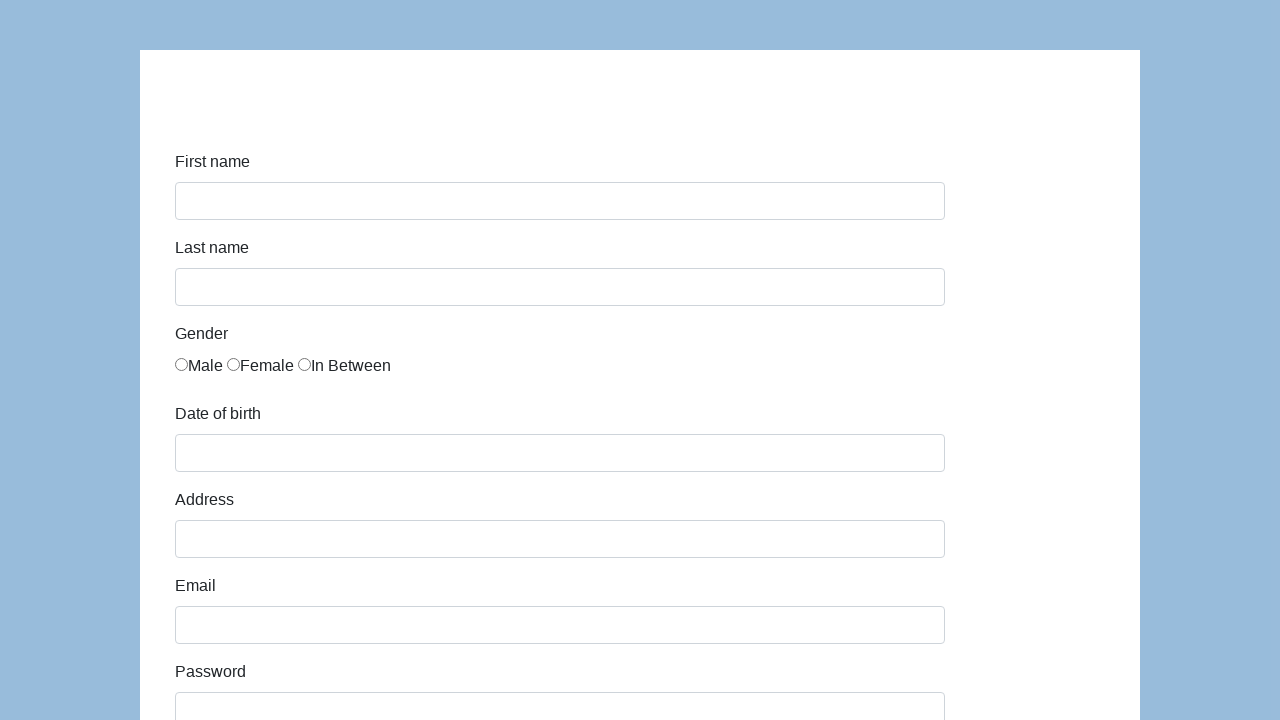